Verifies the YouTube page title is correct

Starting URL: https://www.youtube.com/

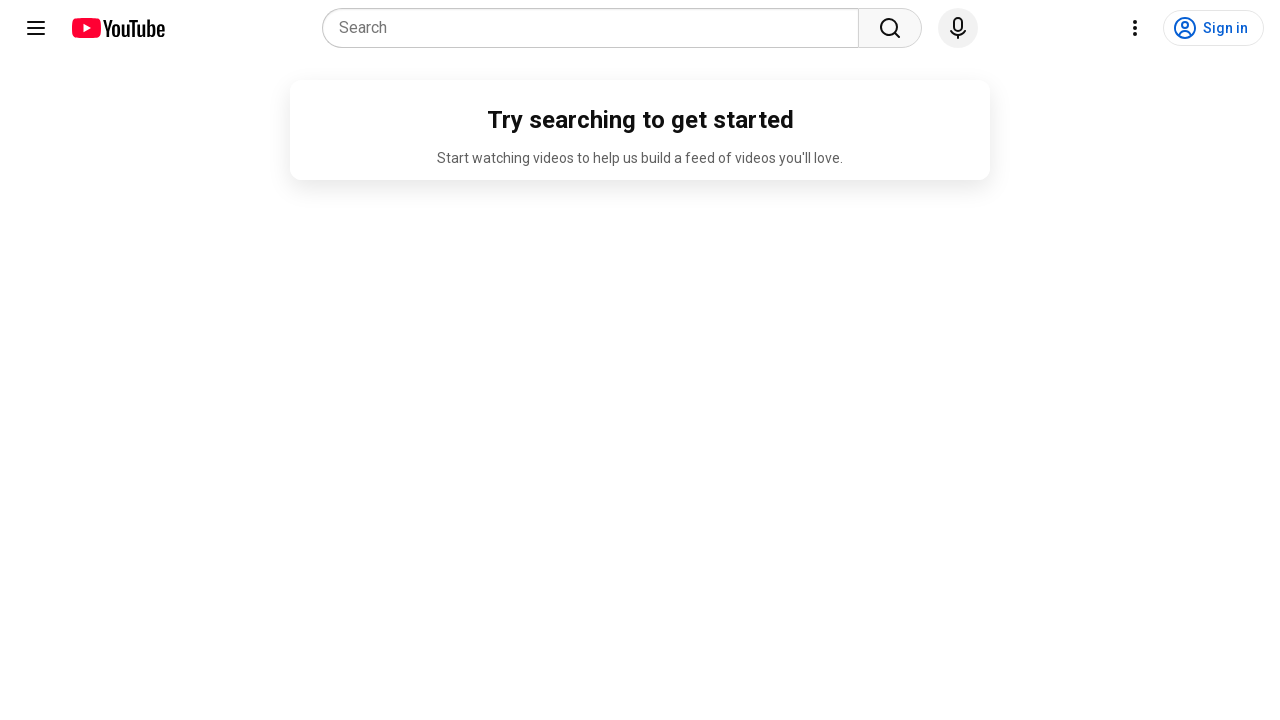

Navigated to YouTube homepage
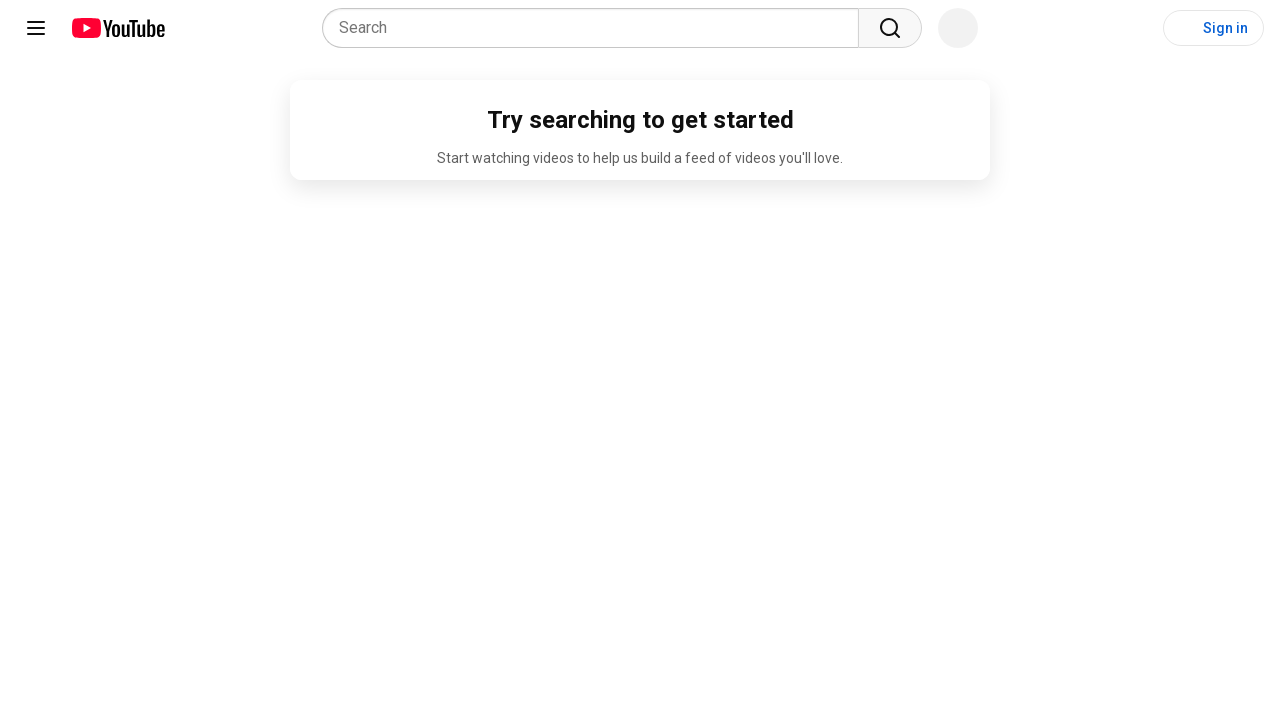

Verified YouTube page title is correct
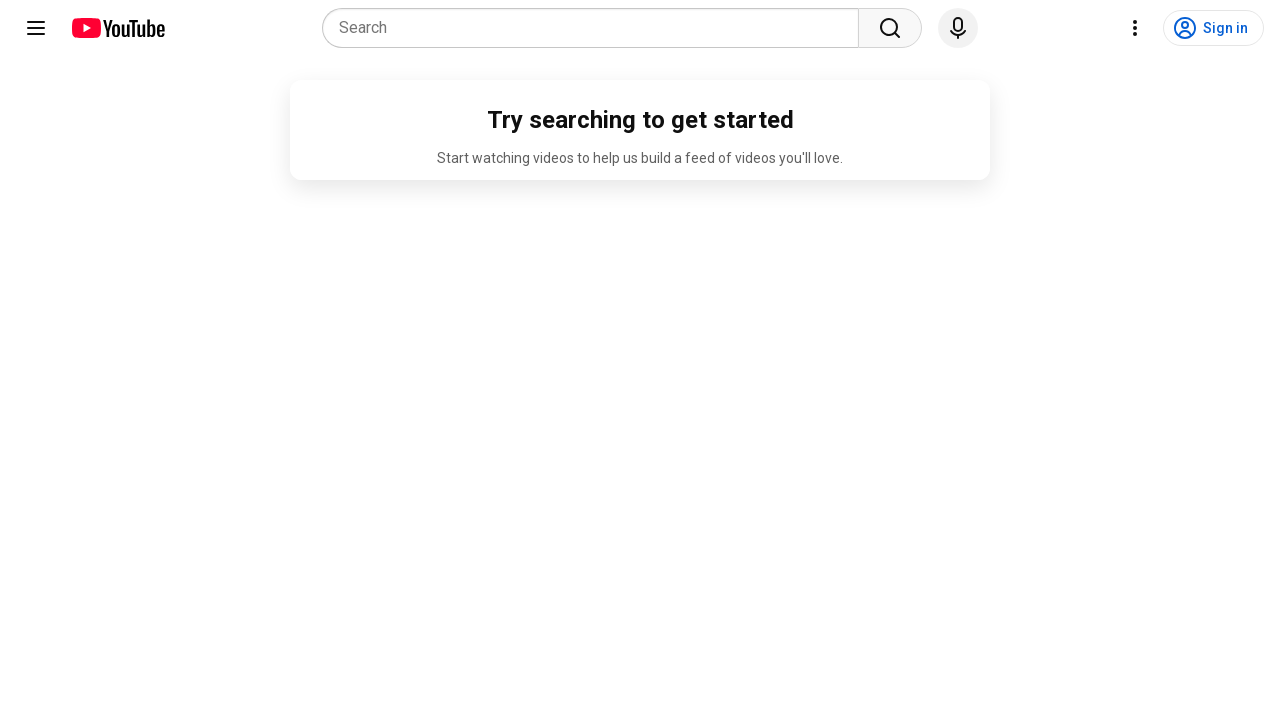

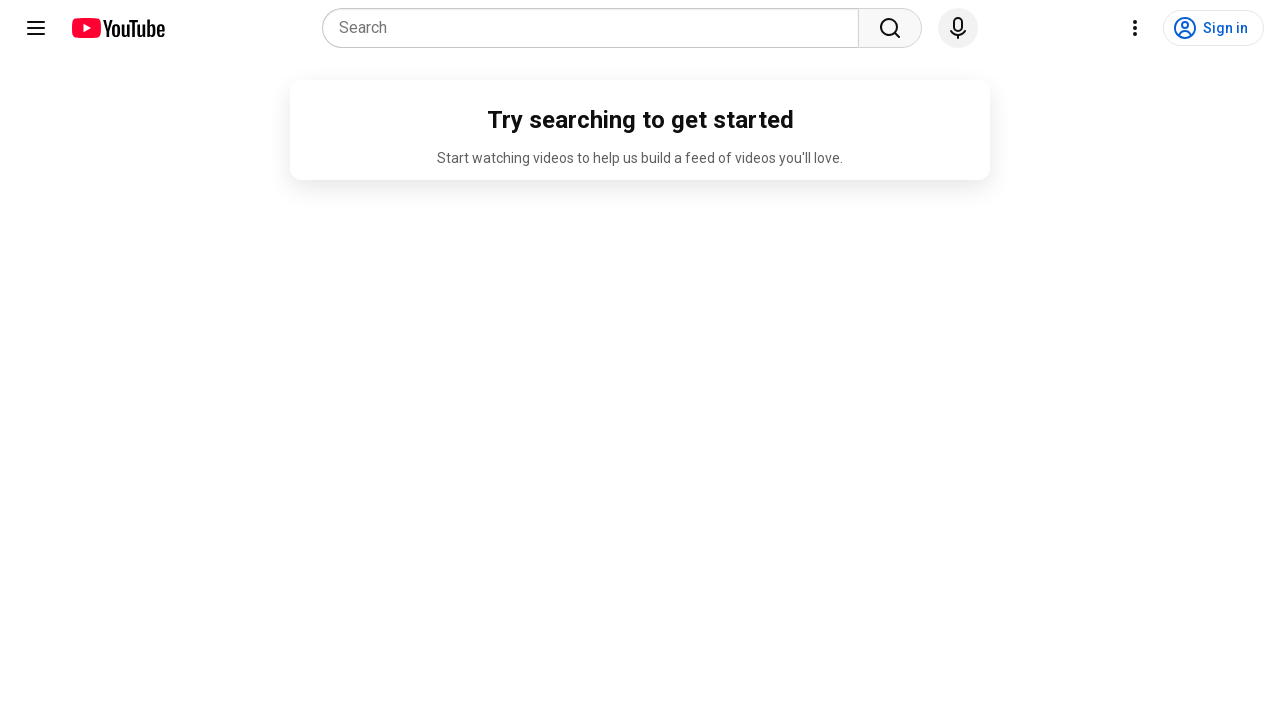